Navigates to JMeter plugins website and verifies that the page title is present

Starting URL: http://jmeter-plugins.org

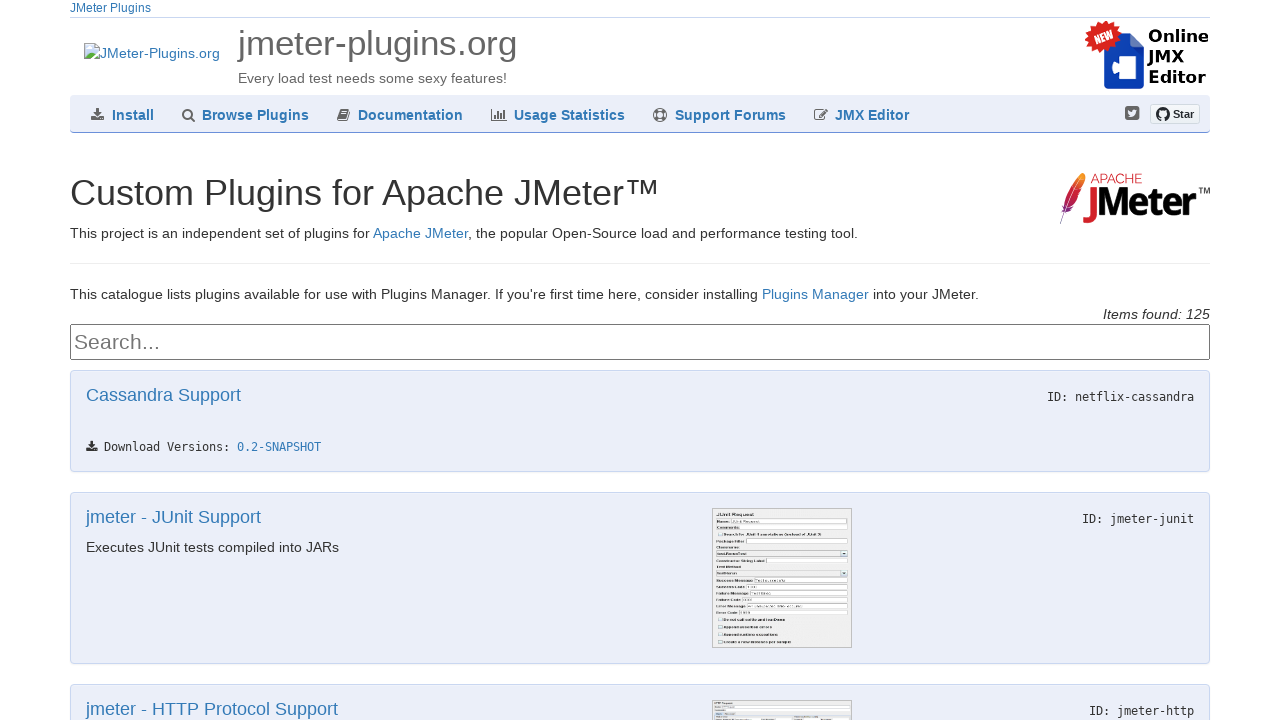

Navigated to JMeter plugins website
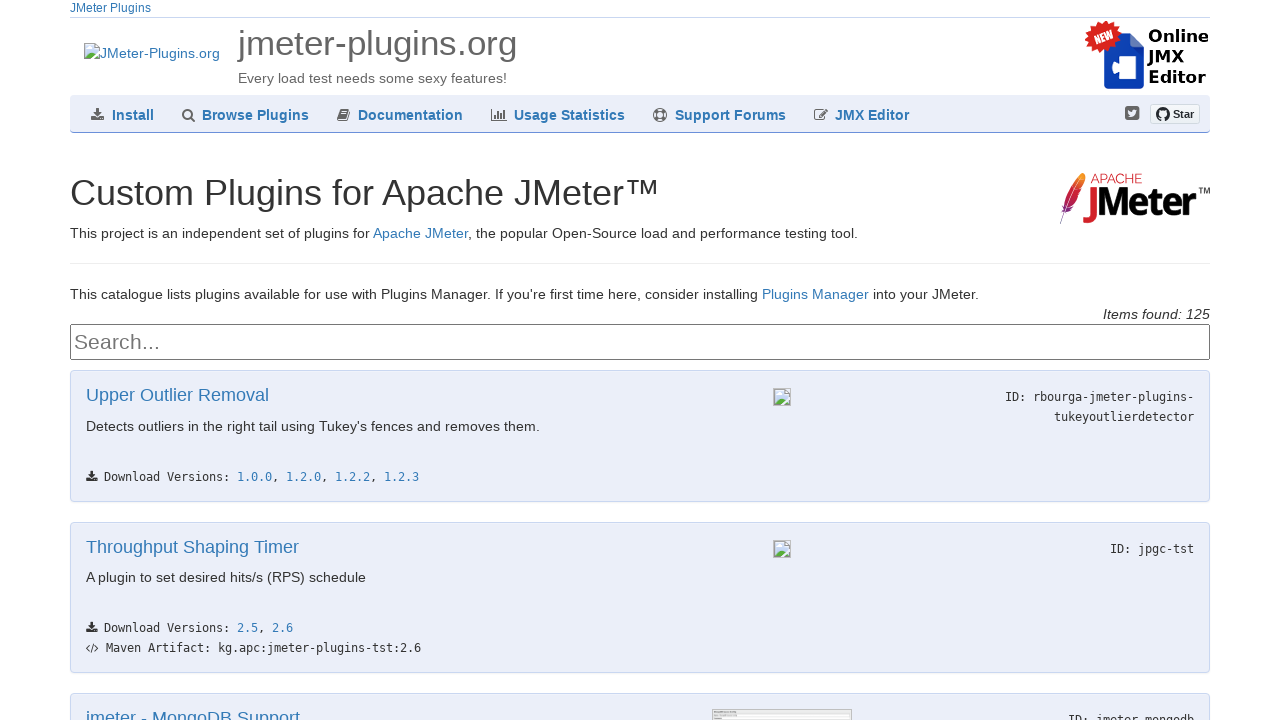

Verified page title is present and not empty
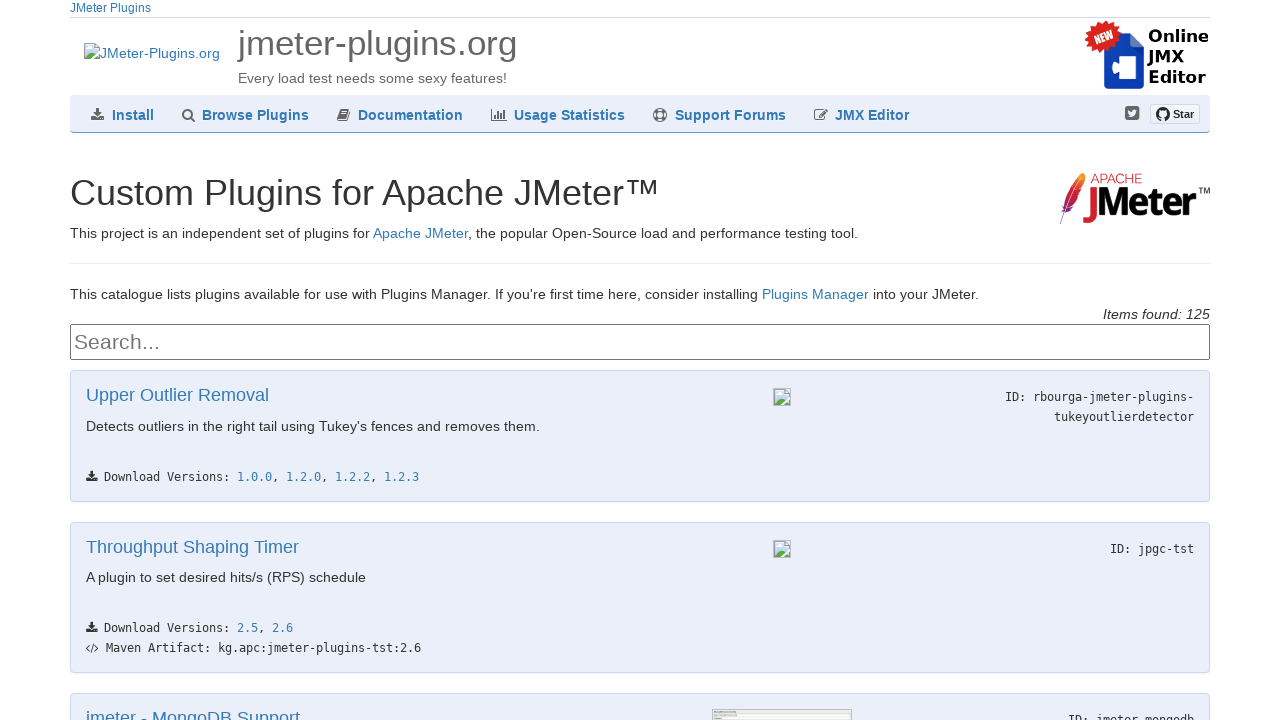

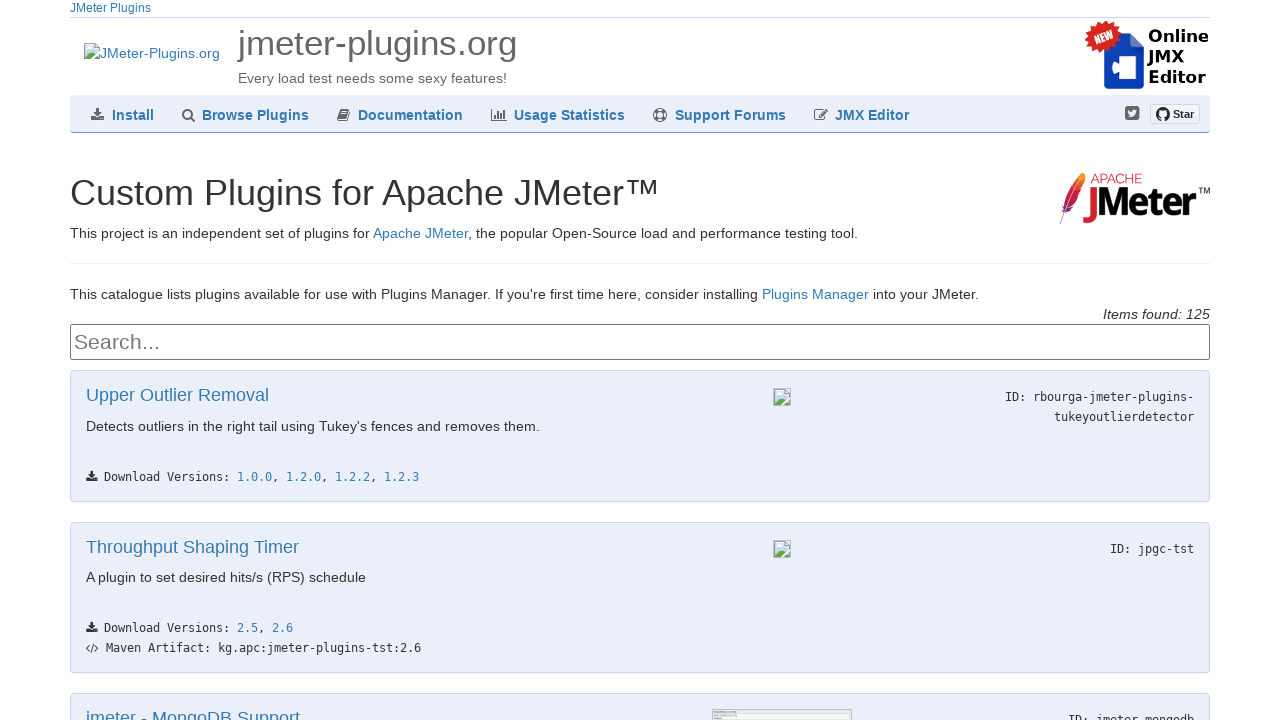